Tests that edits are saved when the input loses focus (blur event)

Starting URL: https://demo.playwright.dev/todomvc

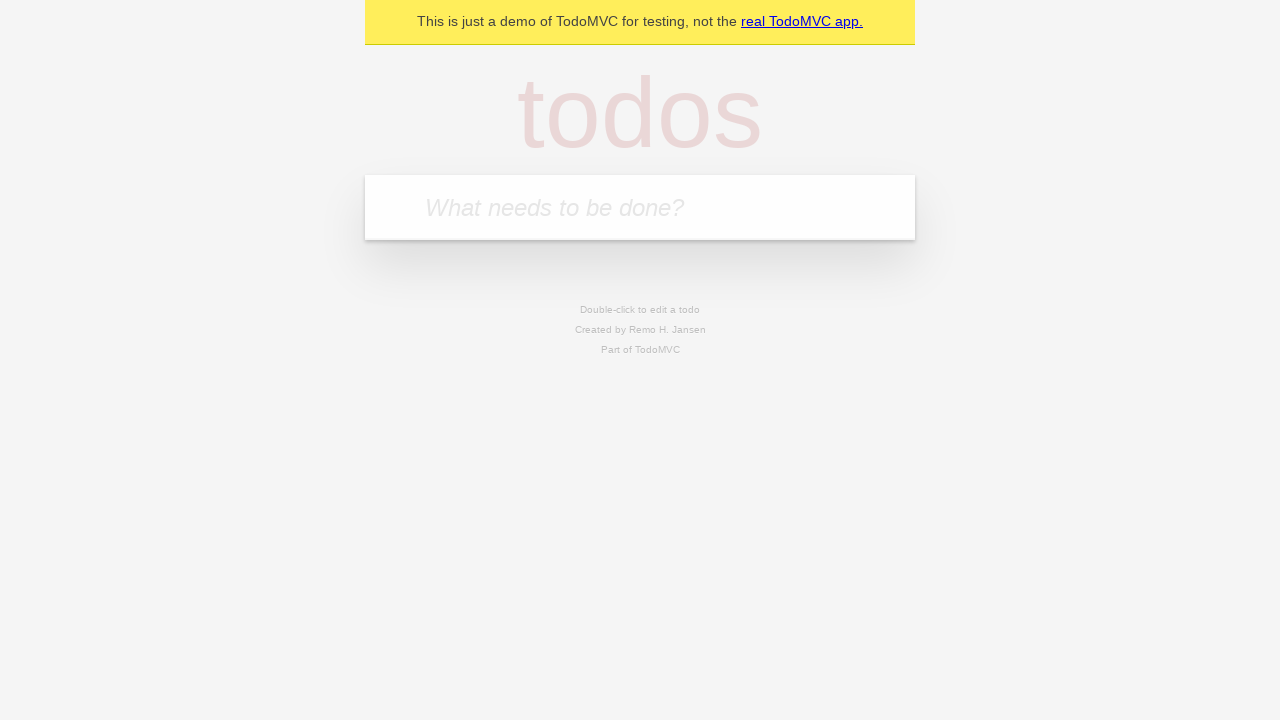

Filled first todo input with 'buy some cheese' on internal:attr=[placeholder="What needs to be done?"i]
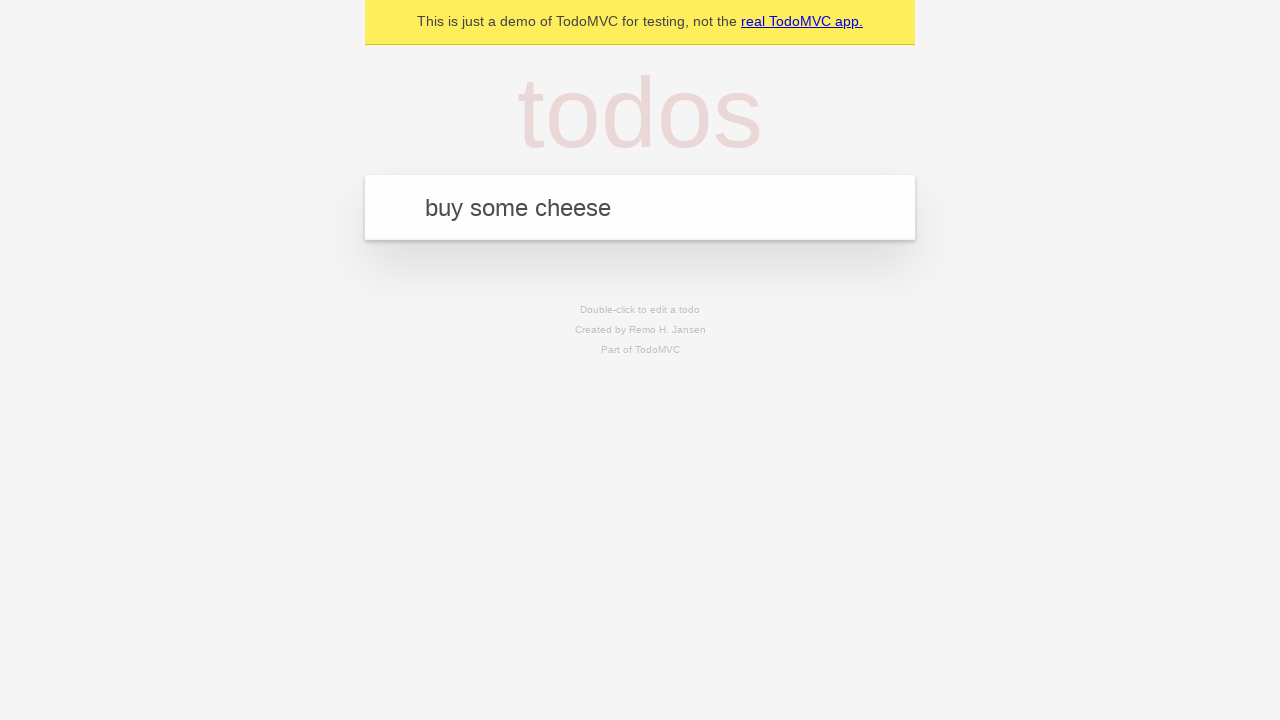

Pressed Enter to create first todo on internal:attr=[placeholder="What needs to be done?"i]
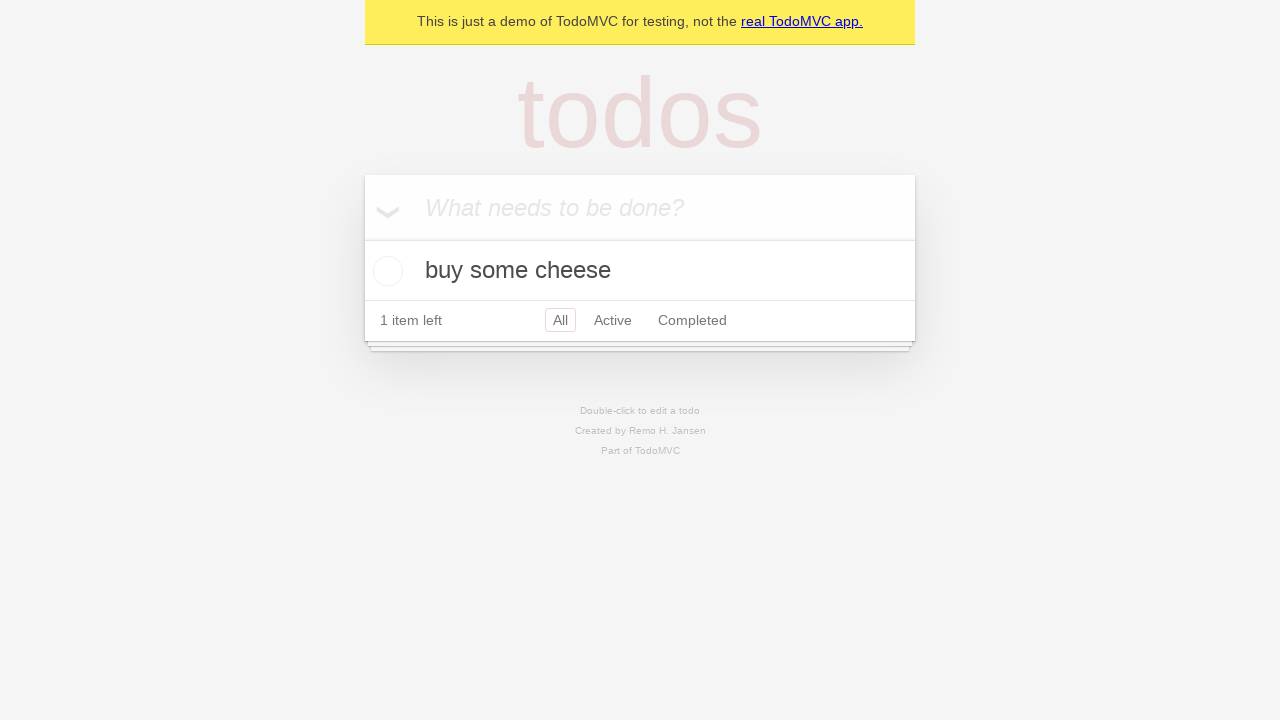

Filled second todo input with 'feed the cat' on internal:attr=[placeholder="What needs to be done?"i]
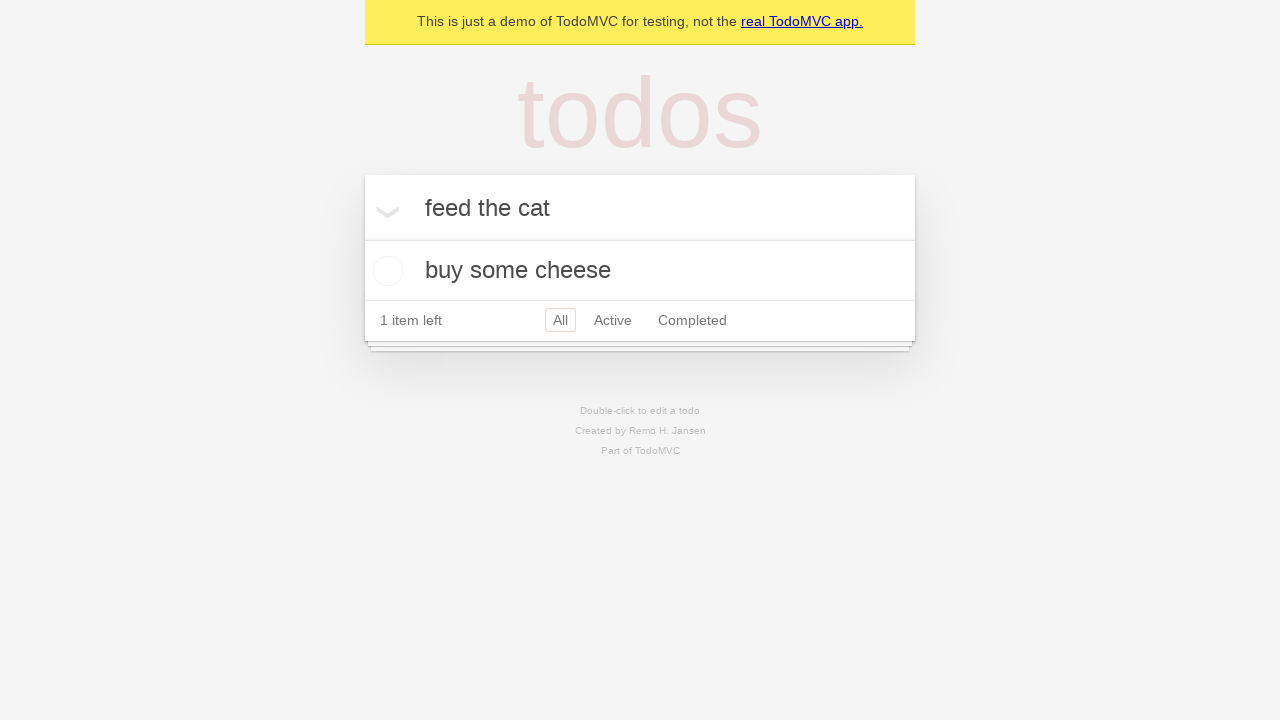

Pressed Enter to create second todo on internal:attr=[placeholder="What needs to be done?"i]
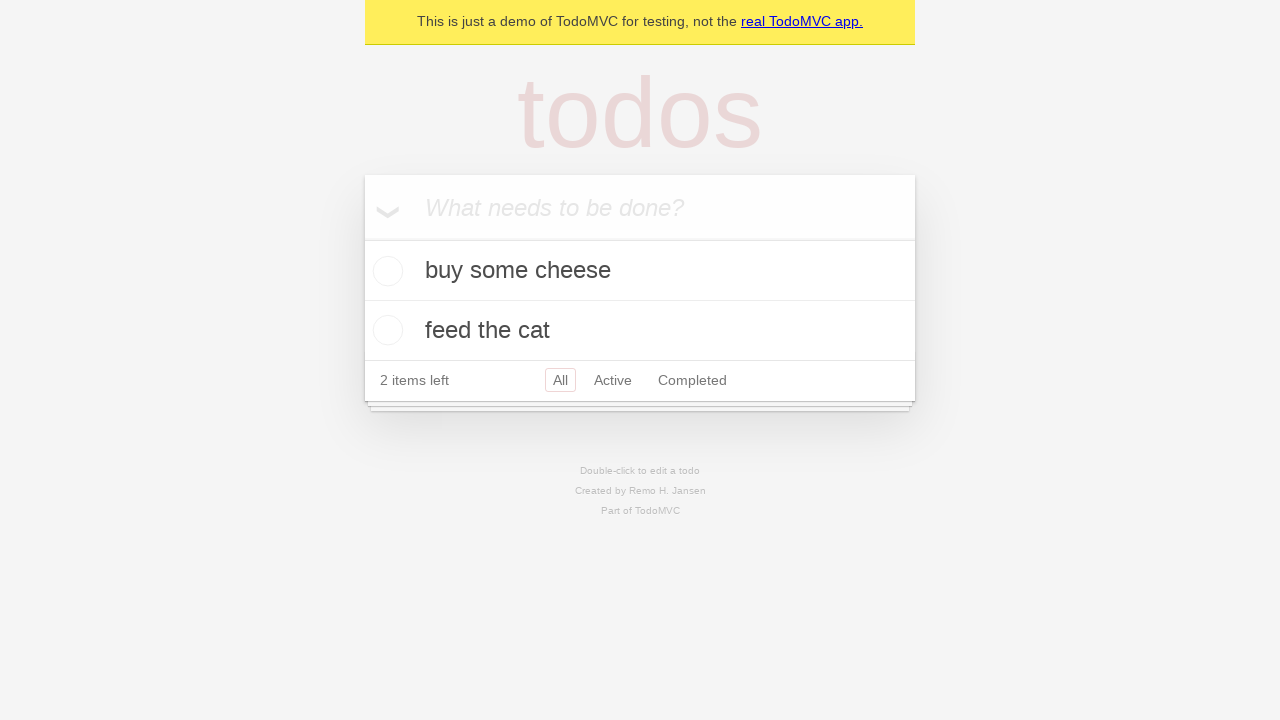

Filled third todo input with 'book a doctors appointment' on internal:attr=[placeholder="What needs to be done?"i]
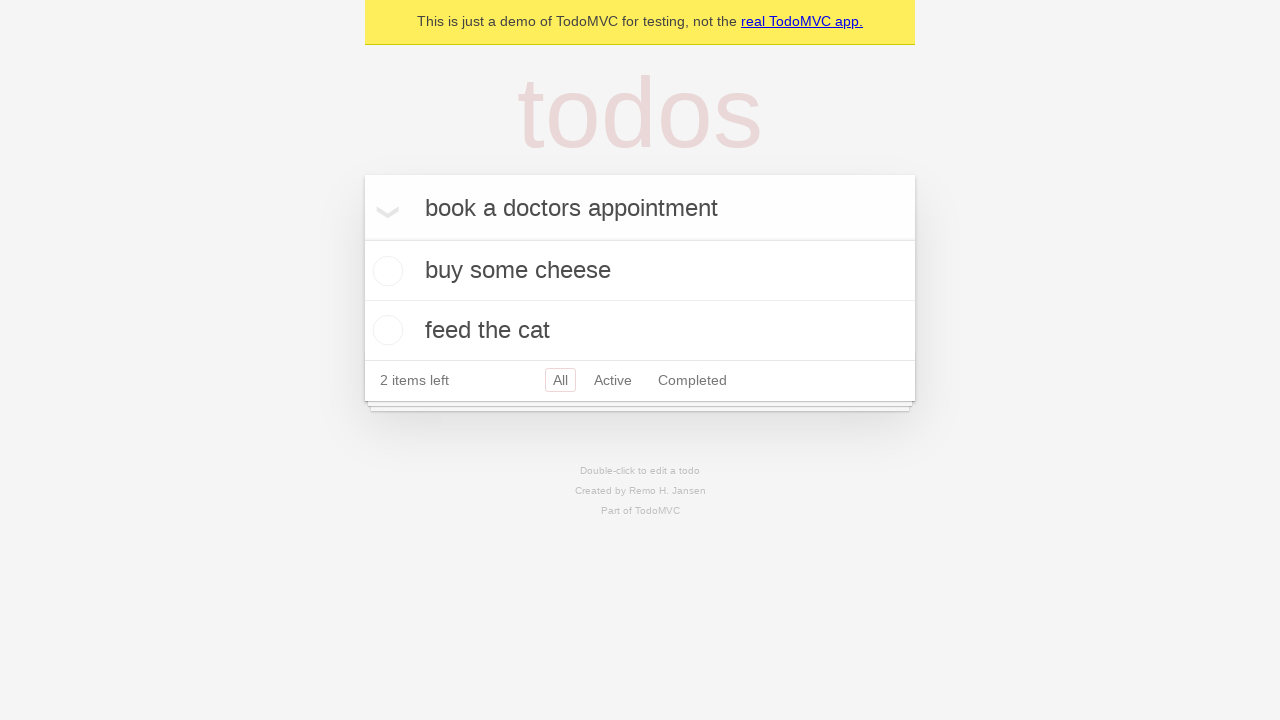

Pressed Enter to create third todo on internal:attr=[placeholder="What needs to be done?"i]
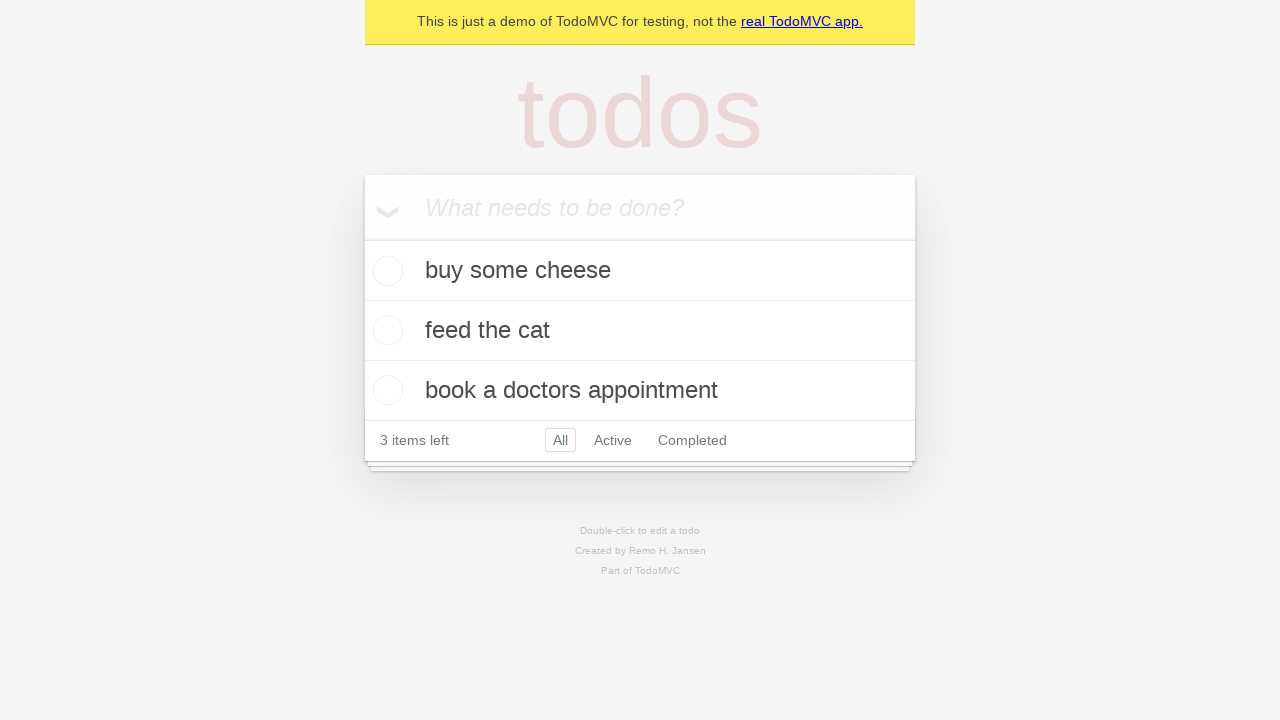

Waited for all 3 todos to be created in the DOM
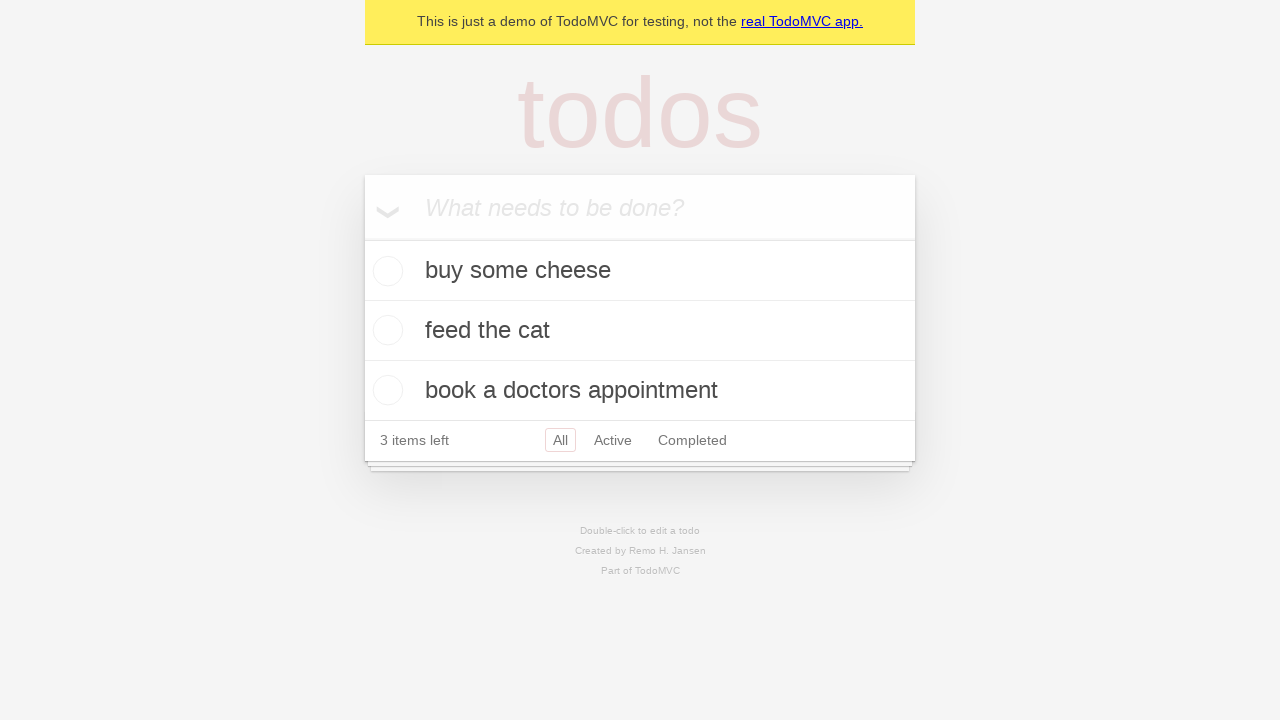

Retrieved all todo items
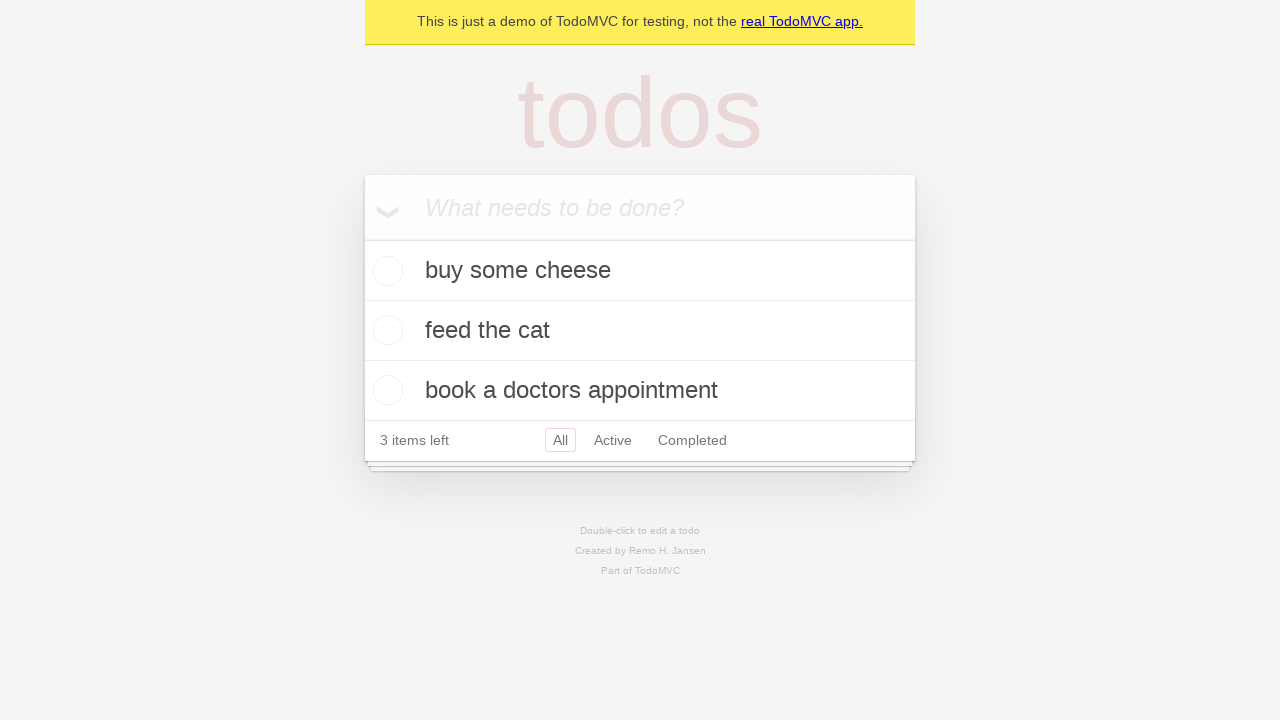

Double-clicked second todo item to enter edit mode at (640, 331) on internal:testid=[data-testid="todo-item"s] >> nth=1
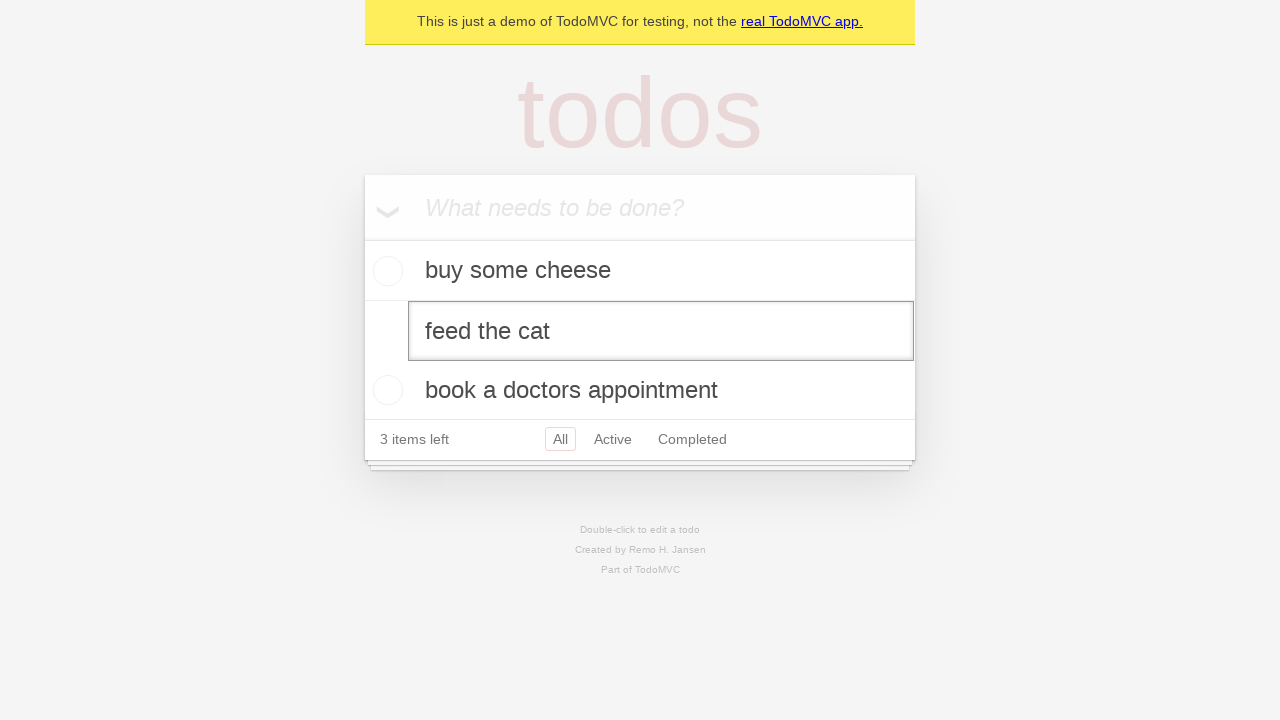

Changed second todo text to 'buy some sausages' on internal:testid=[data-testid="todo-item"s] >> nth=1 >> internal:role=textbox[nam
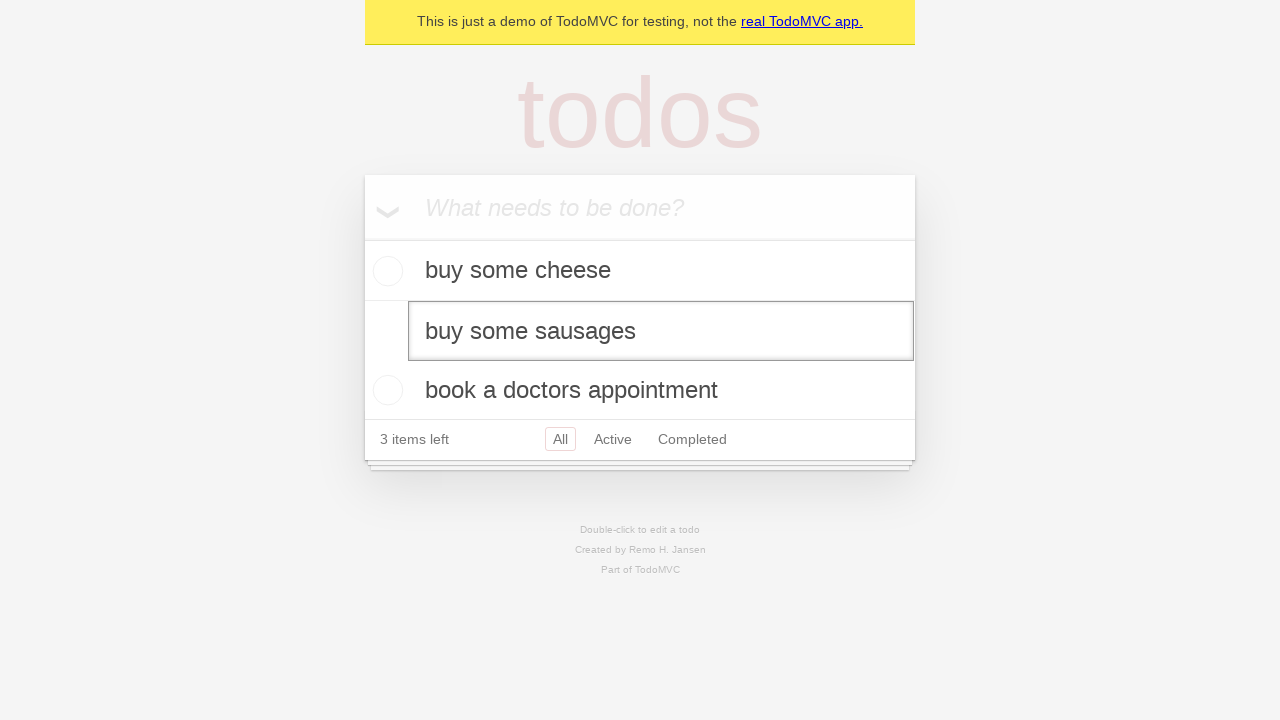

Dispatched blur event to save the edited todo
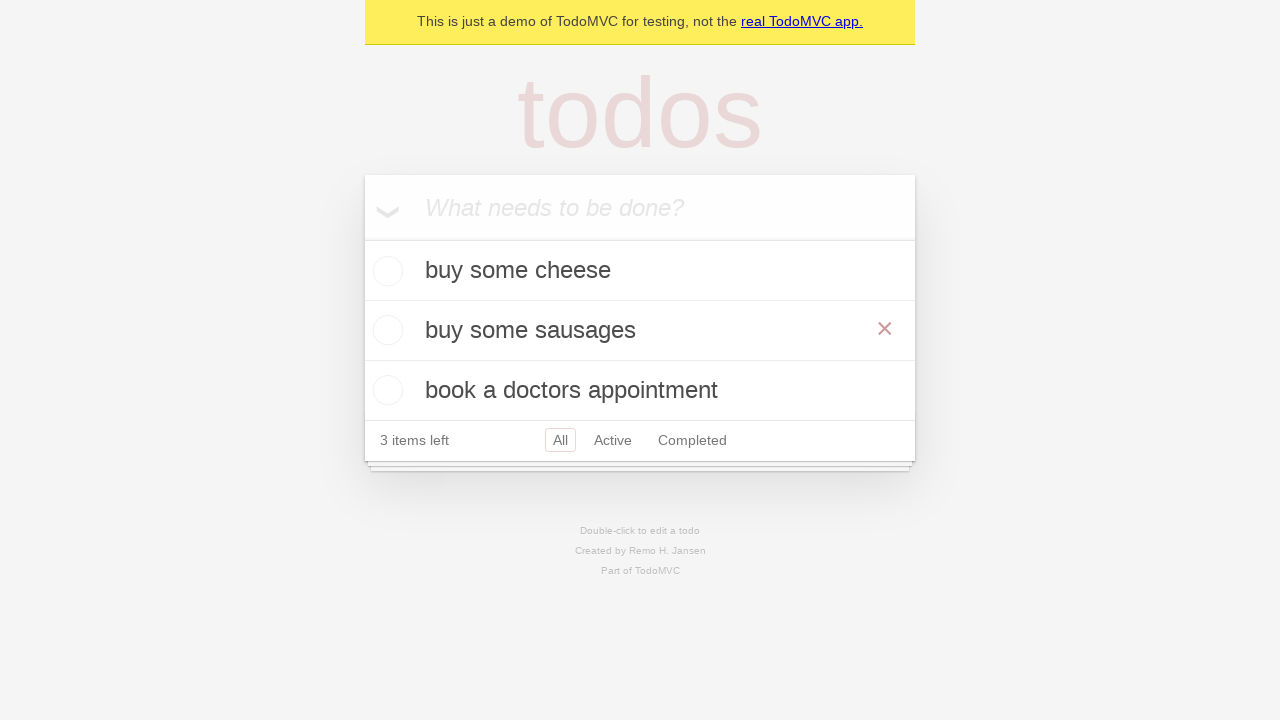

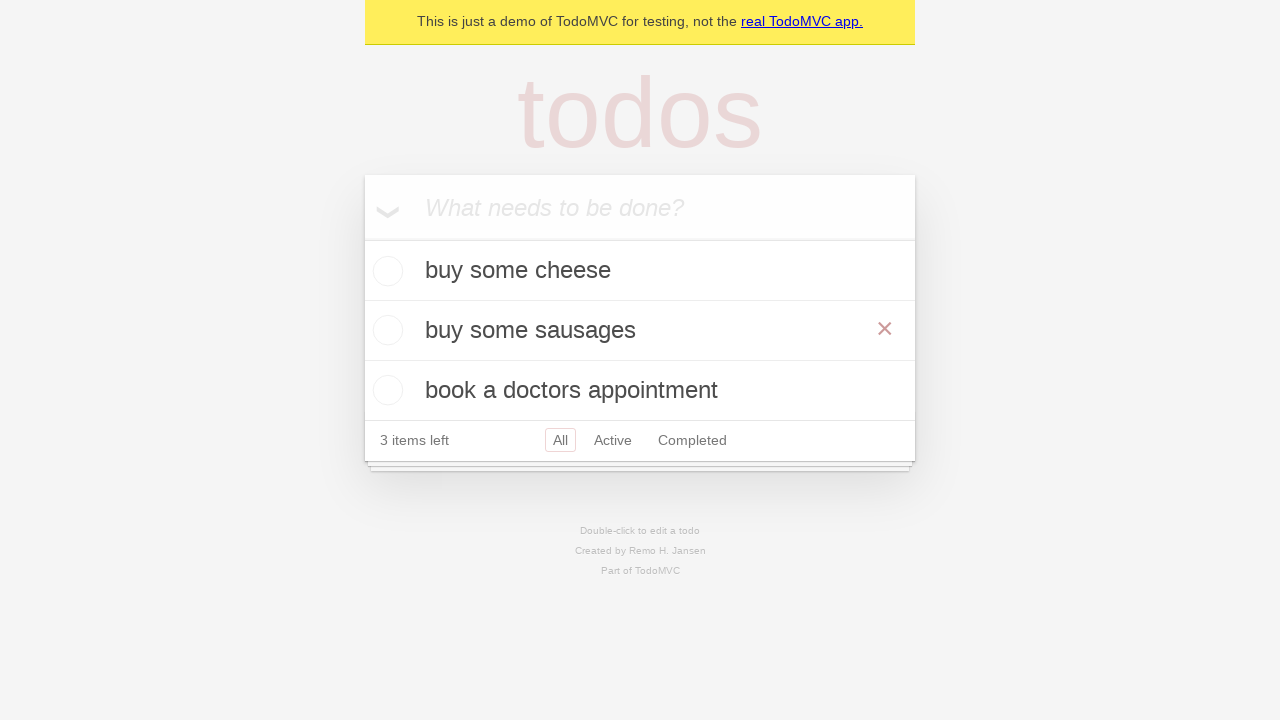